Tests page scrolling, element visibility within viewport, and navigation by scrolling to footer blog link, then scrolling to and clicking Protocol Commands pagination link.

Starting URL: https://webdriver.io/docs/api

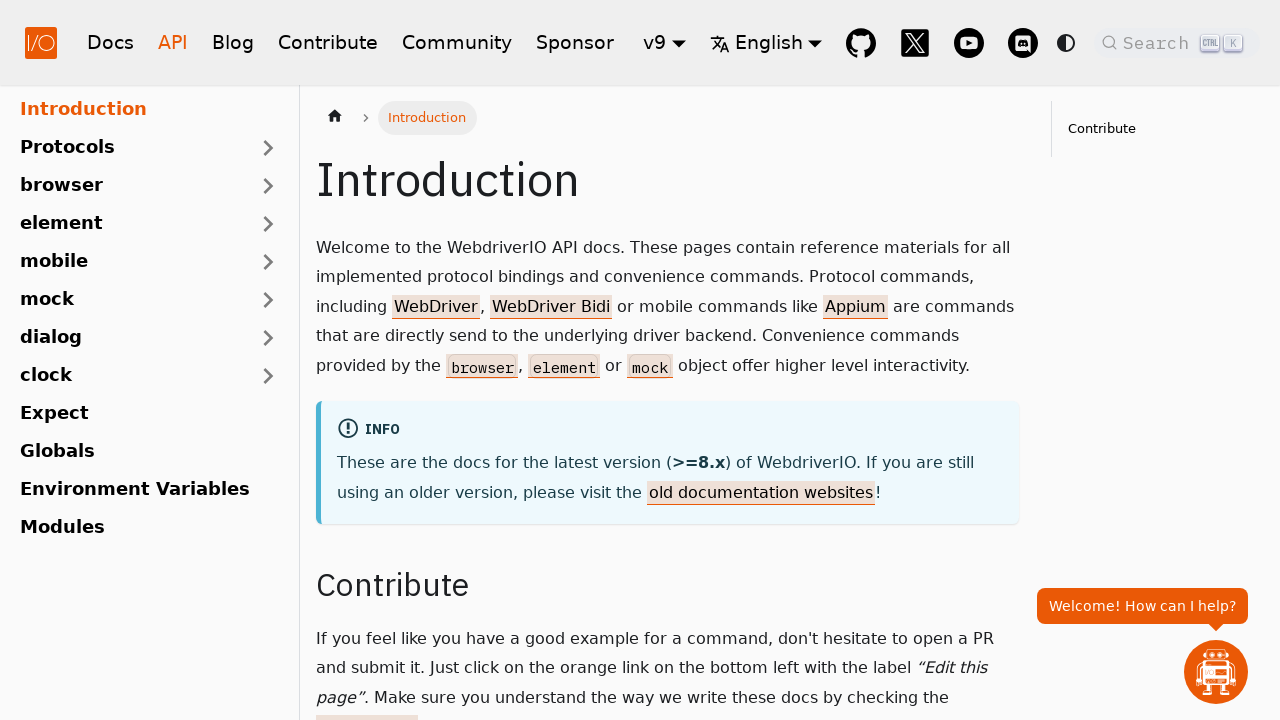

Scrolled footer blog link into view
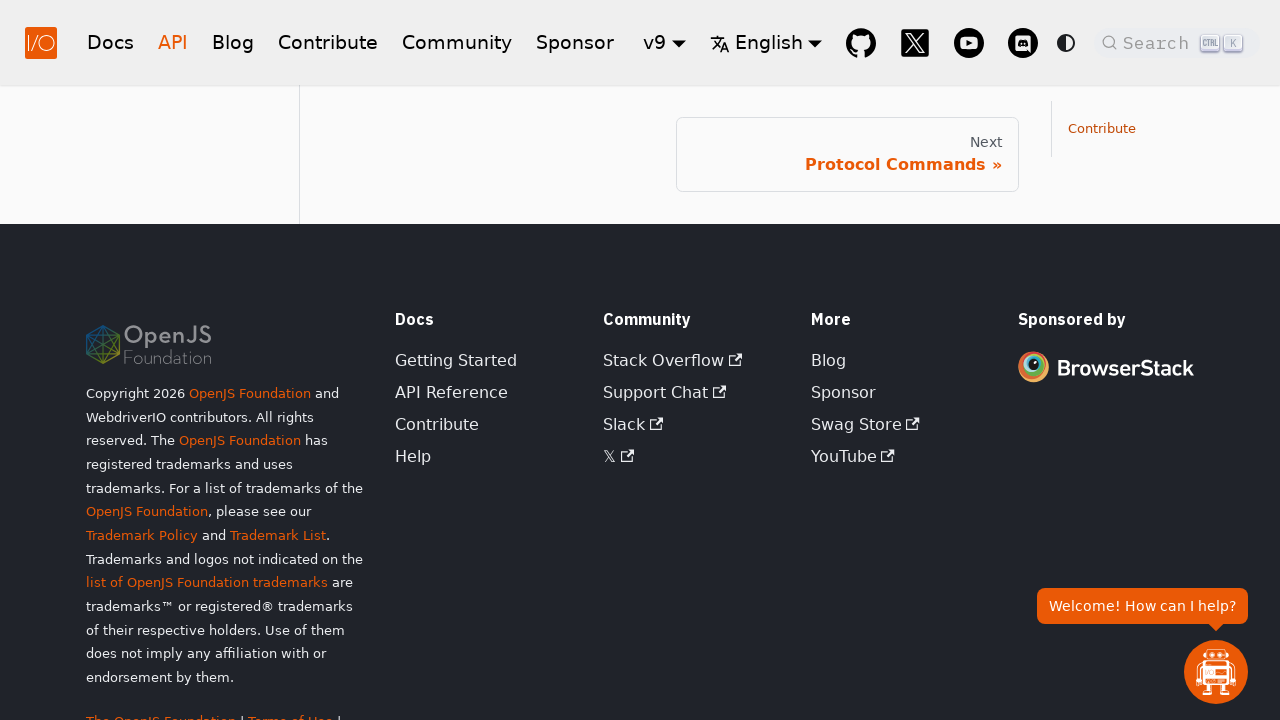

Blog link is now visible in viewport
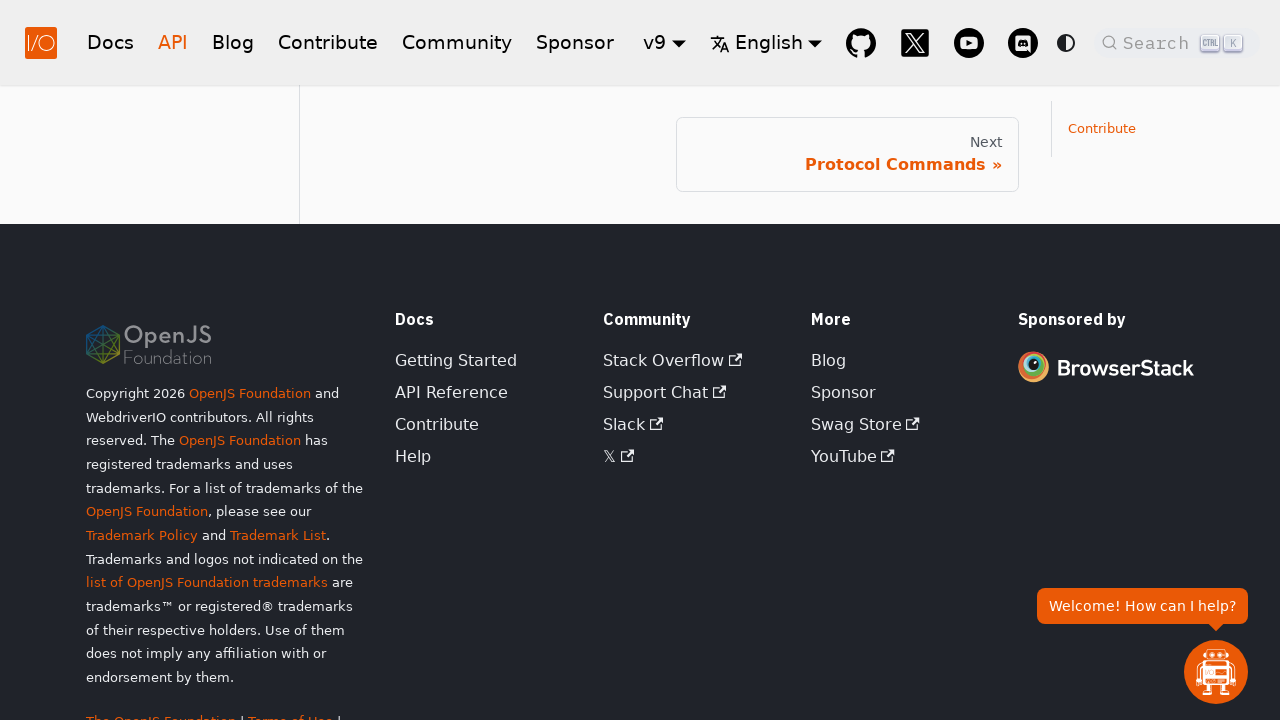

Scrolled Protocol Commands pagination link into view
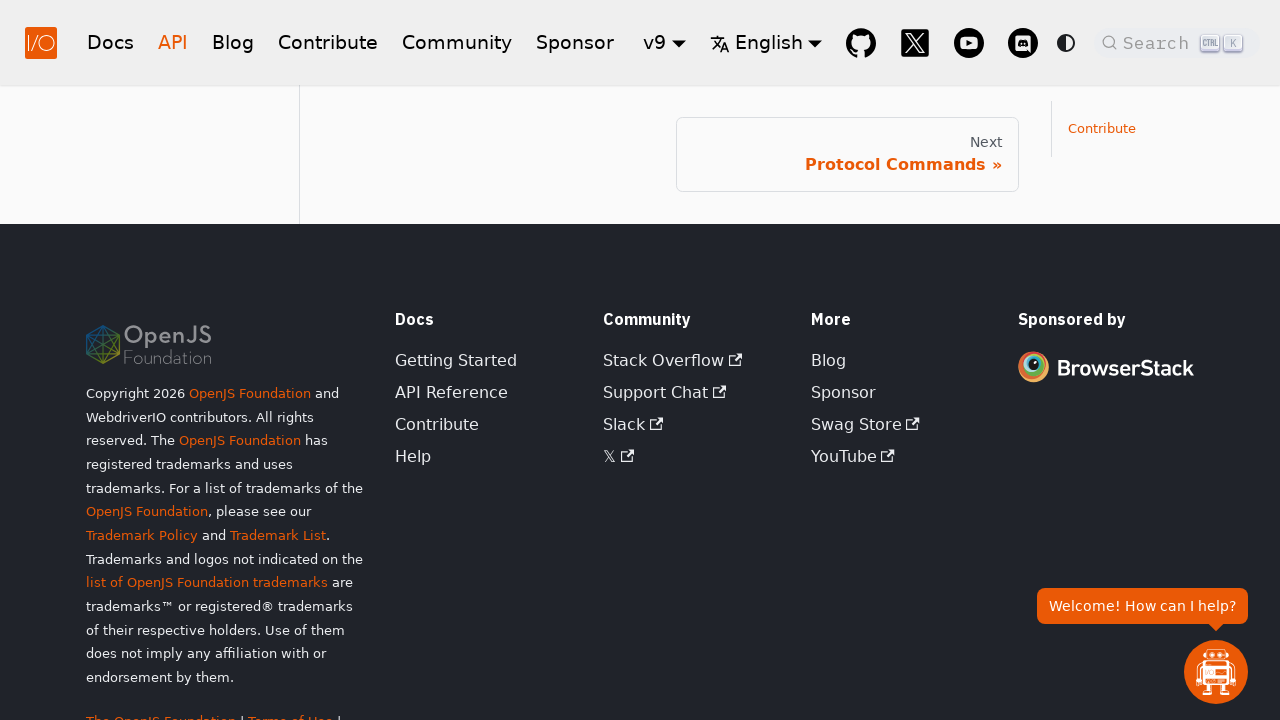

Protocol Commands link is now visible in viewport
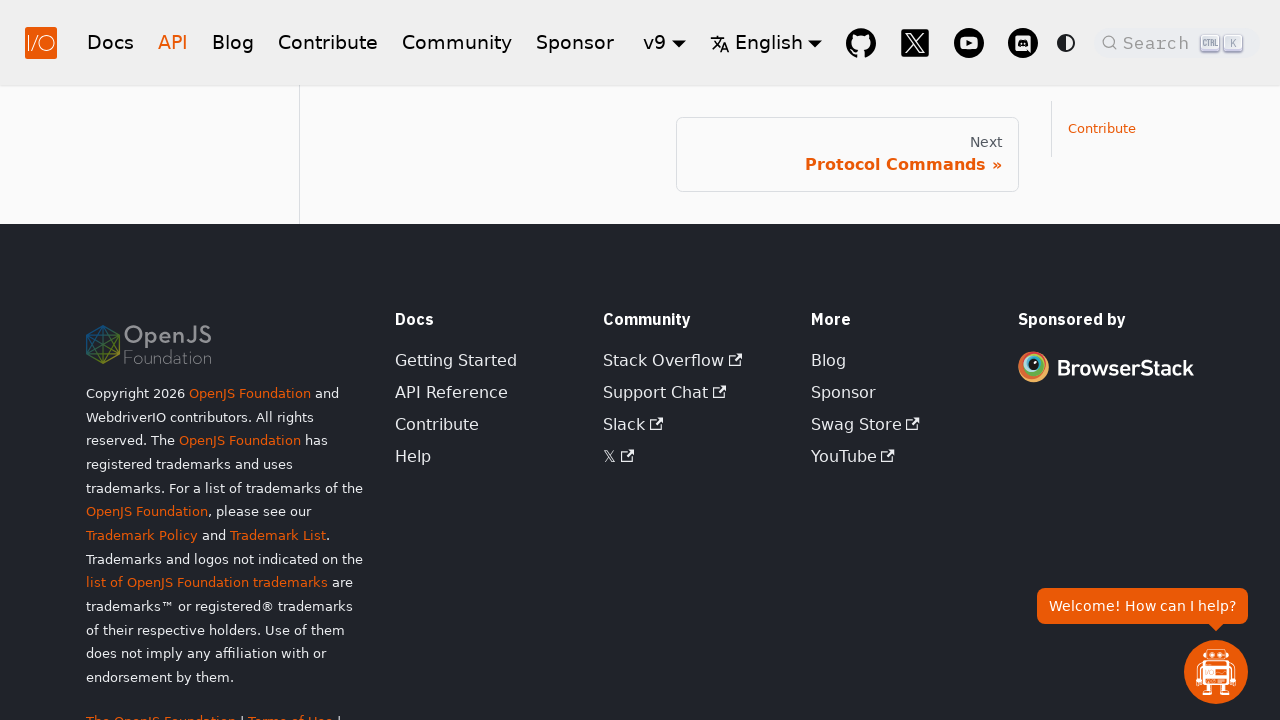

Clicked on Protocol Commands pagination link at (847, 165) on div.pagination-nav__label:text('Protocol Commands')
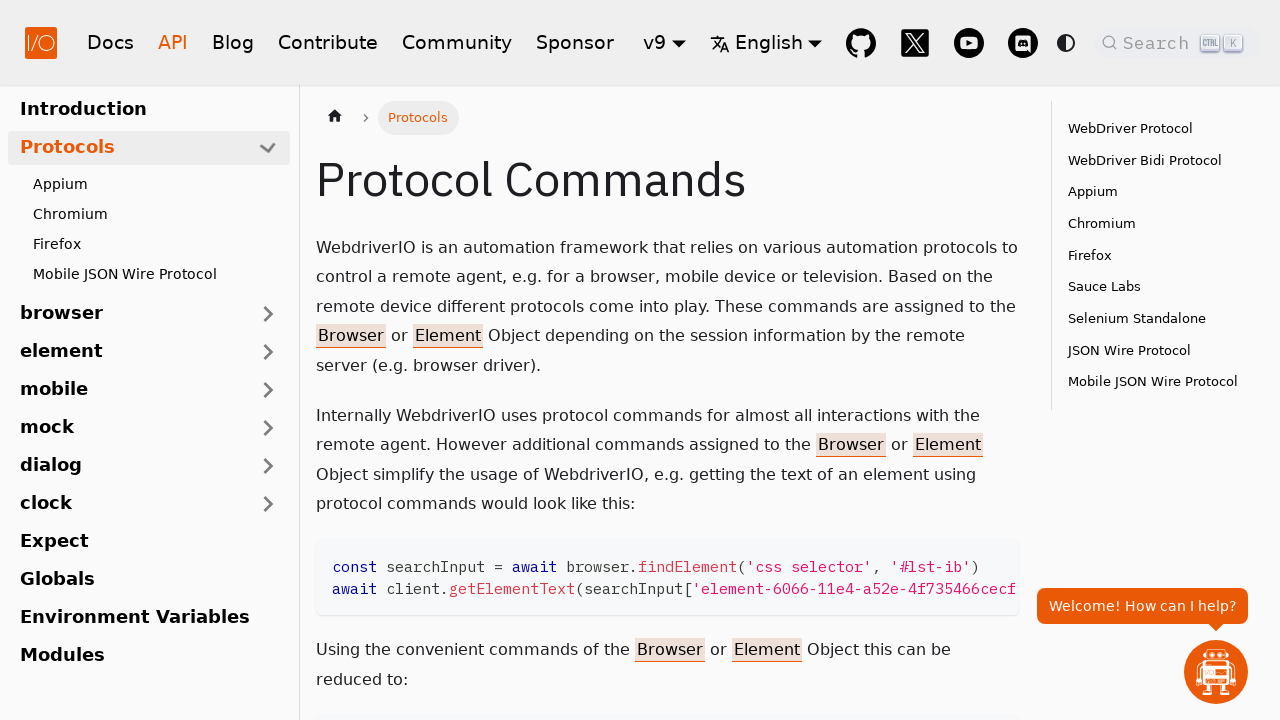

WebDriver Protocol header is displayed
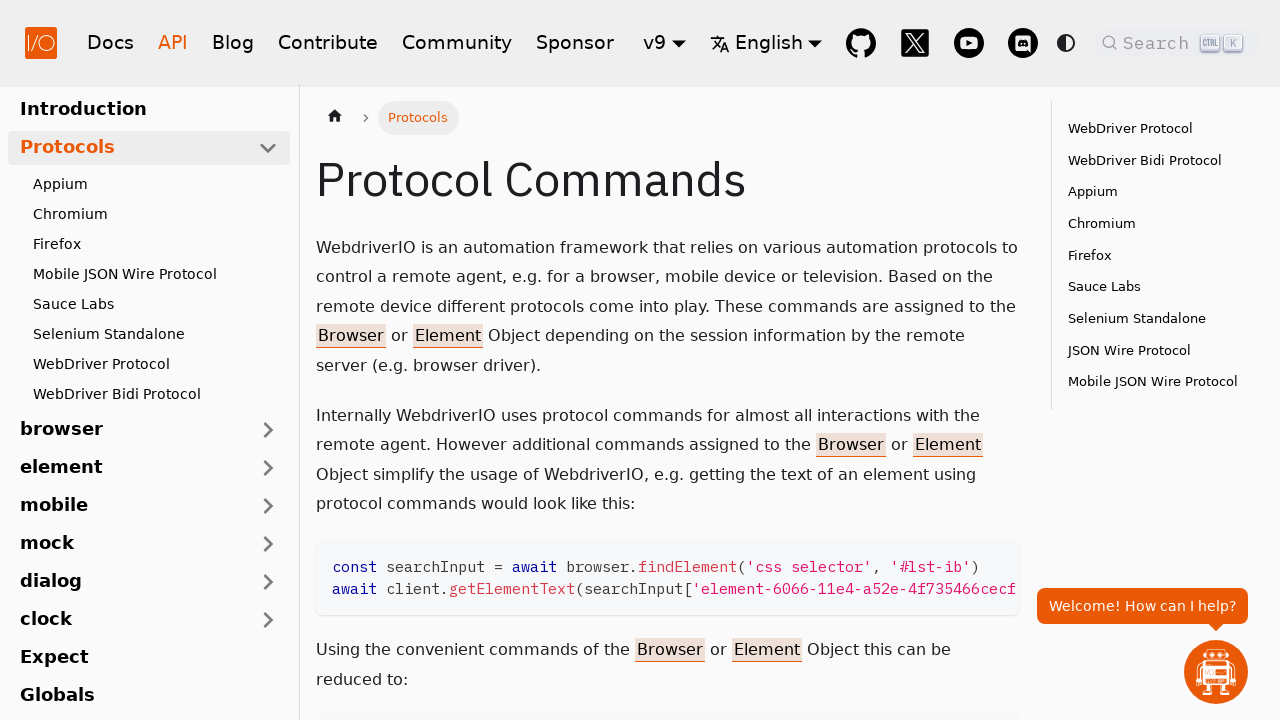

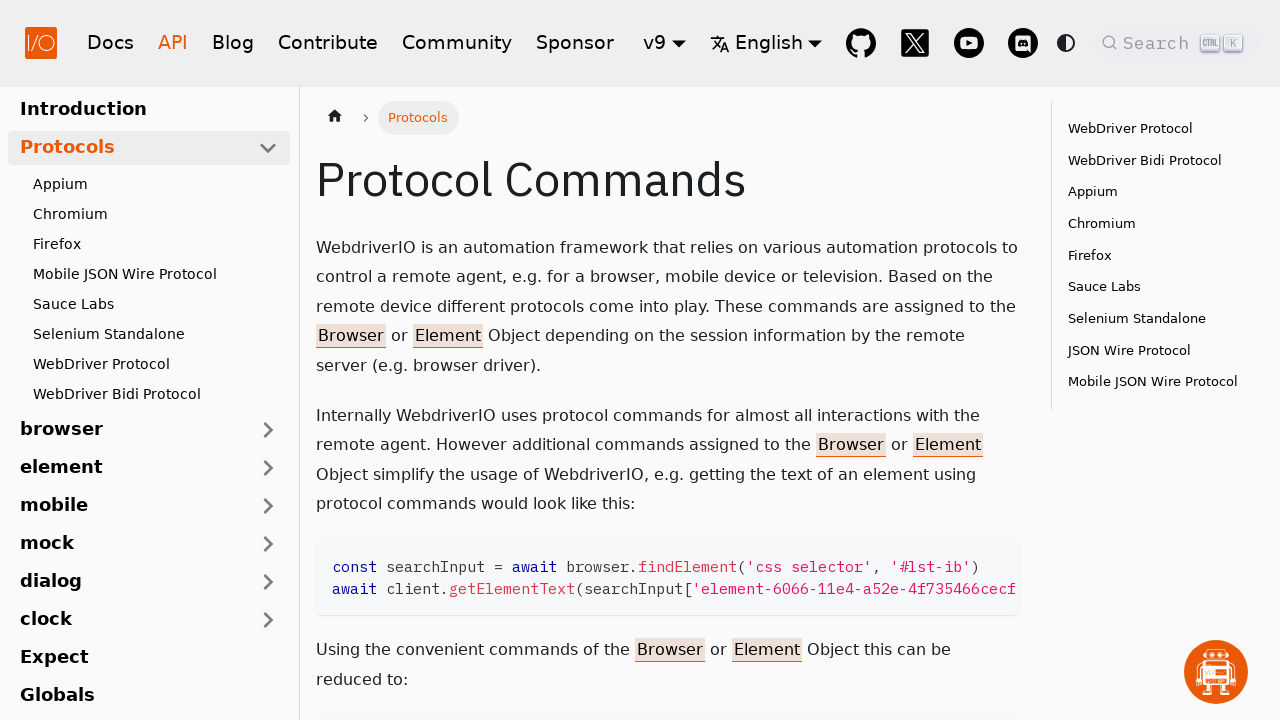